Verifies that product names are displayed on the Berets & Helmets page

Starting URL: https://www.glendale.com

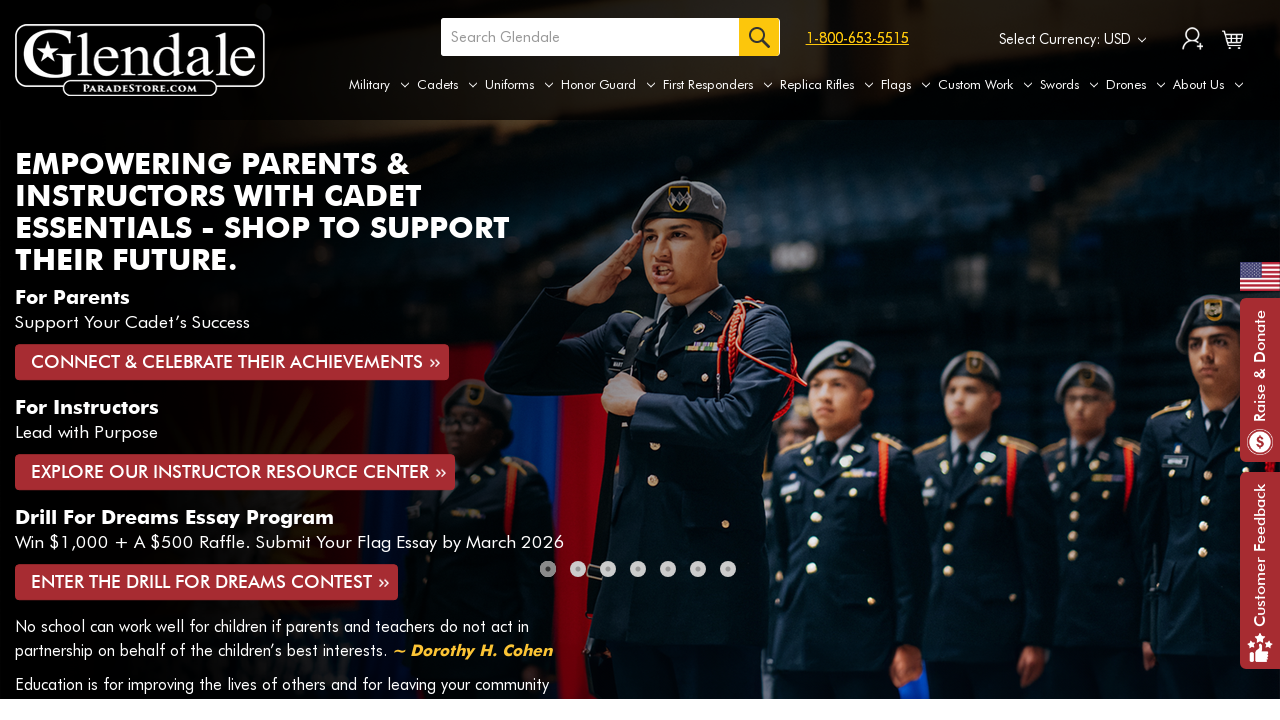

Hovered over Uniforms tab to reveal submenu at (519, 85) on xpath=//a[@aria-label='Uniforms']
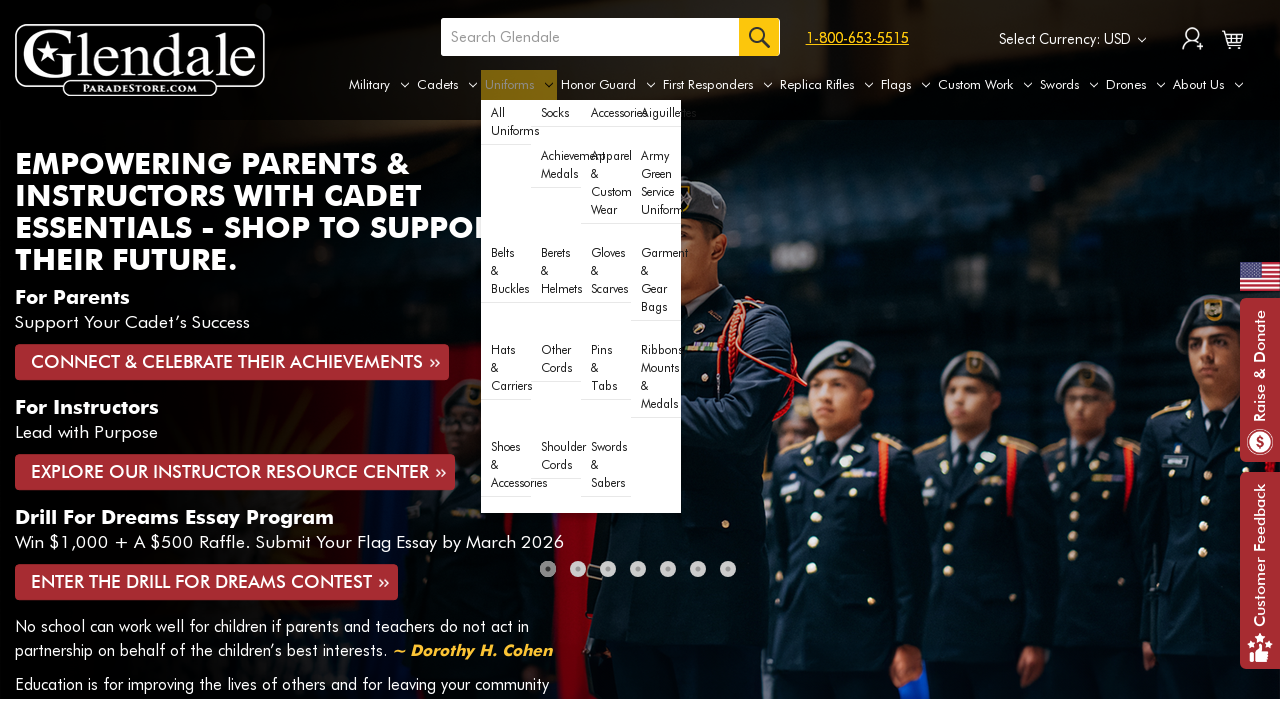

Clicked on Berets & Helmets option from submenu at (556, 271) on (//div[@id='navPages-29']/ul[@class='navPage-subMenu-list']/li/a)[9]
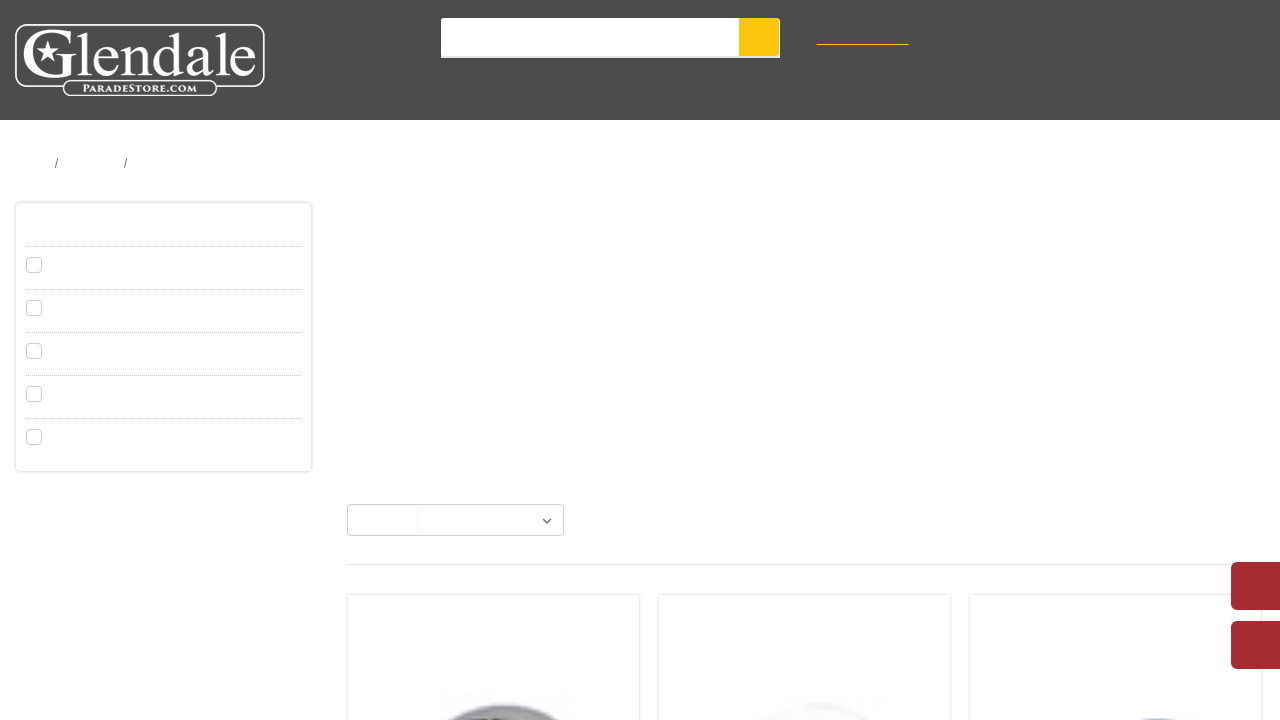

Product cards loaded on Berets & Helmets page
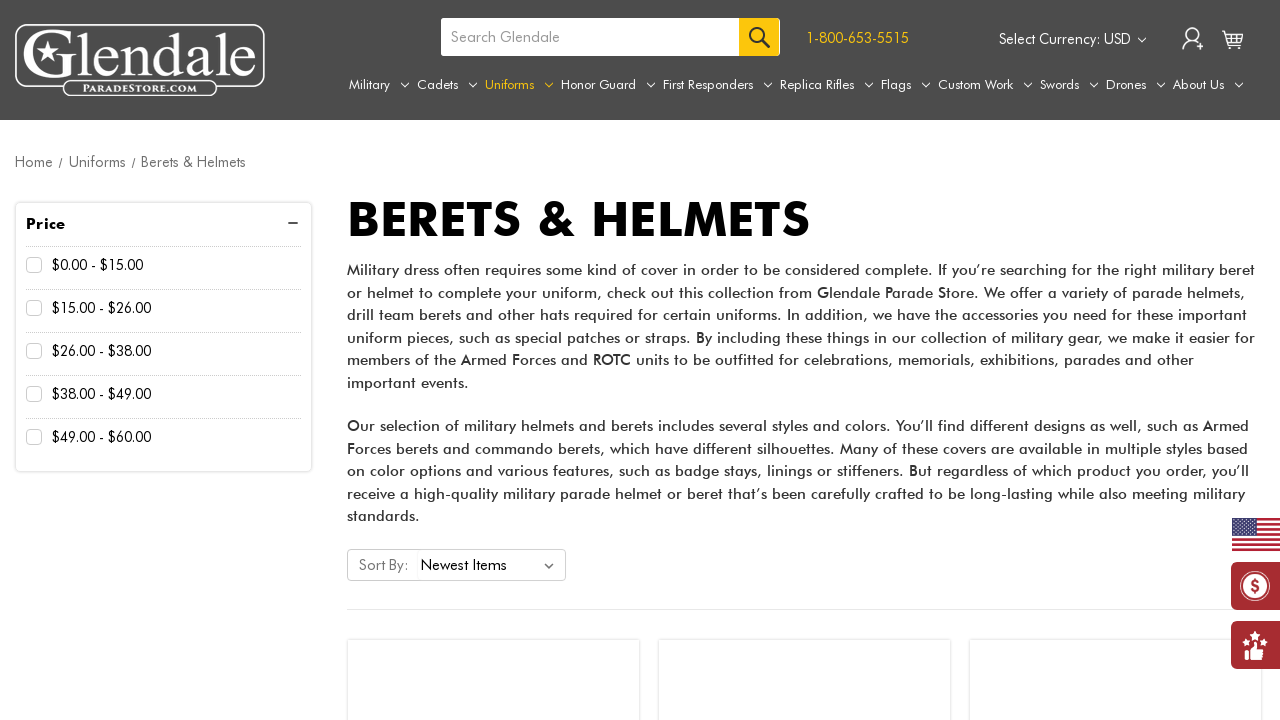

Verified product name 1 is visible
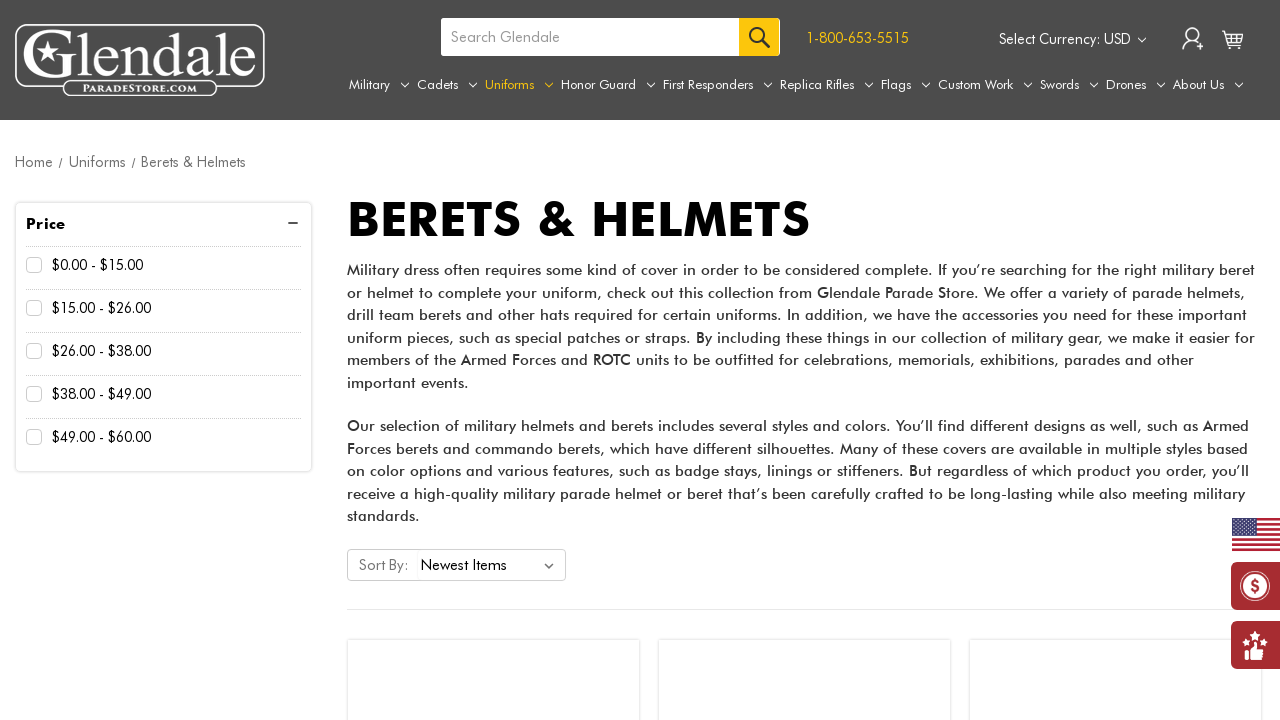

Verified product name 2 is visible
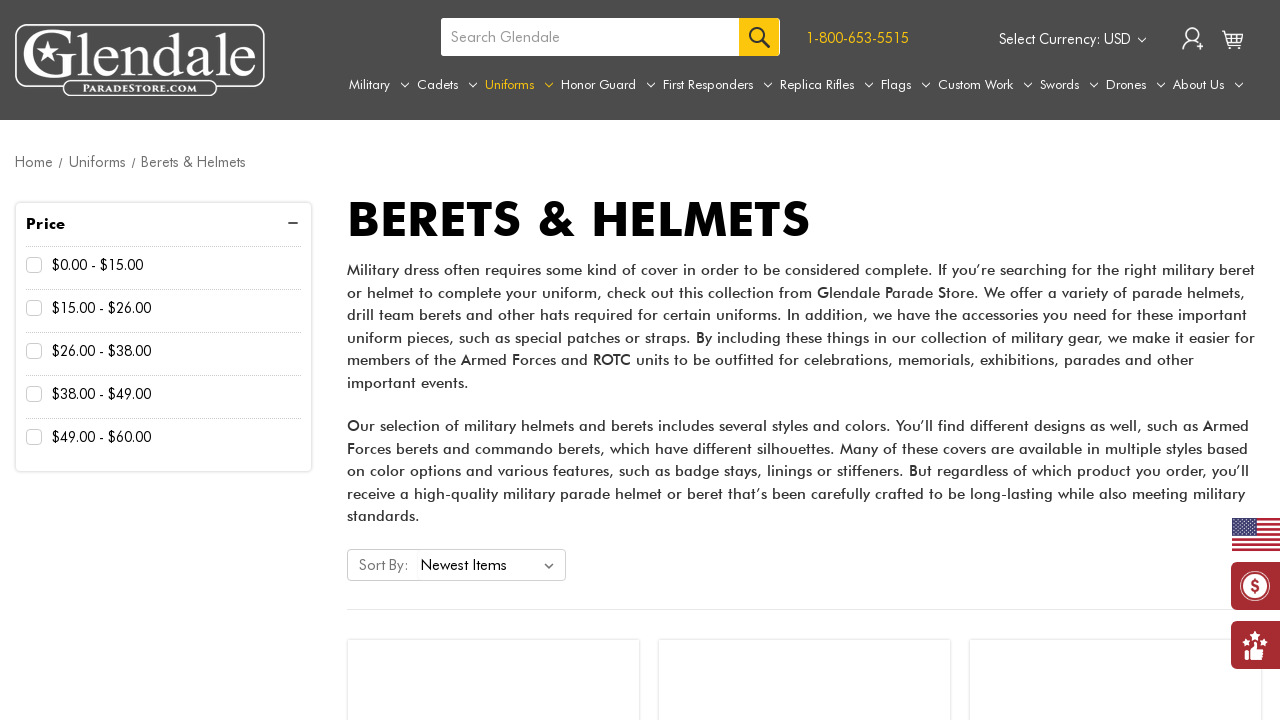

Verified product name 3 is visible
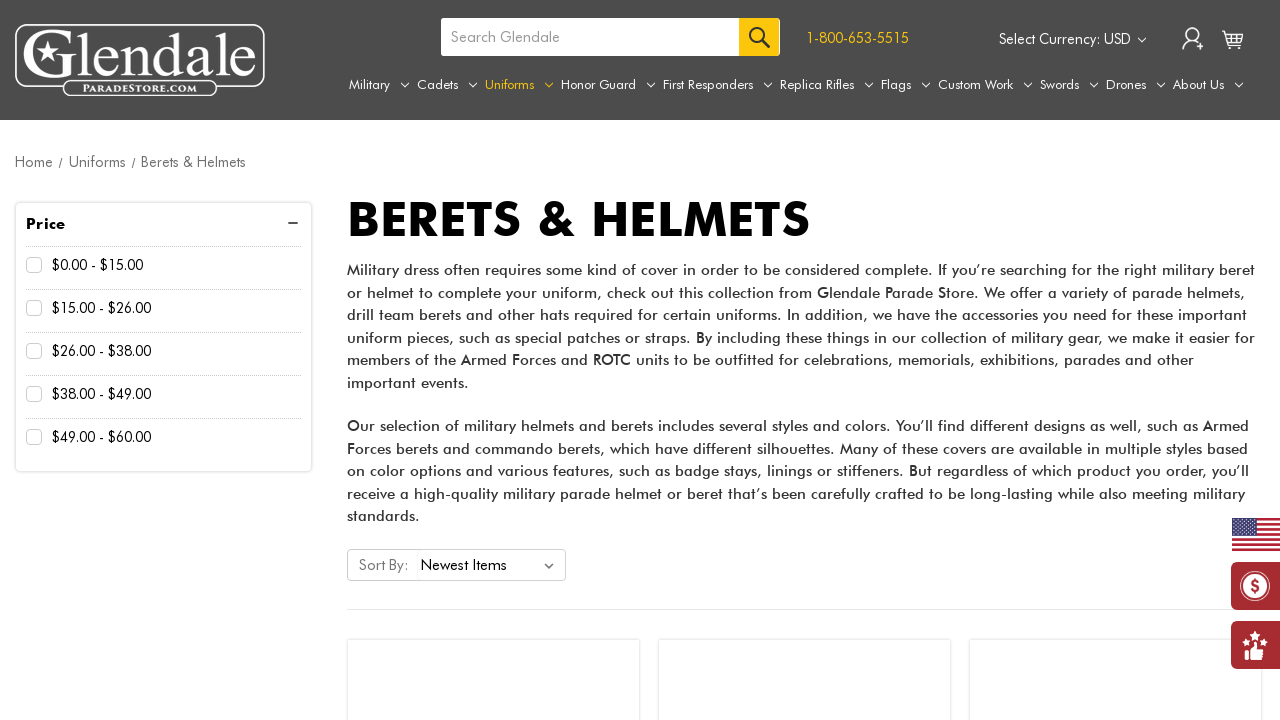

Verified product name 4 is visible
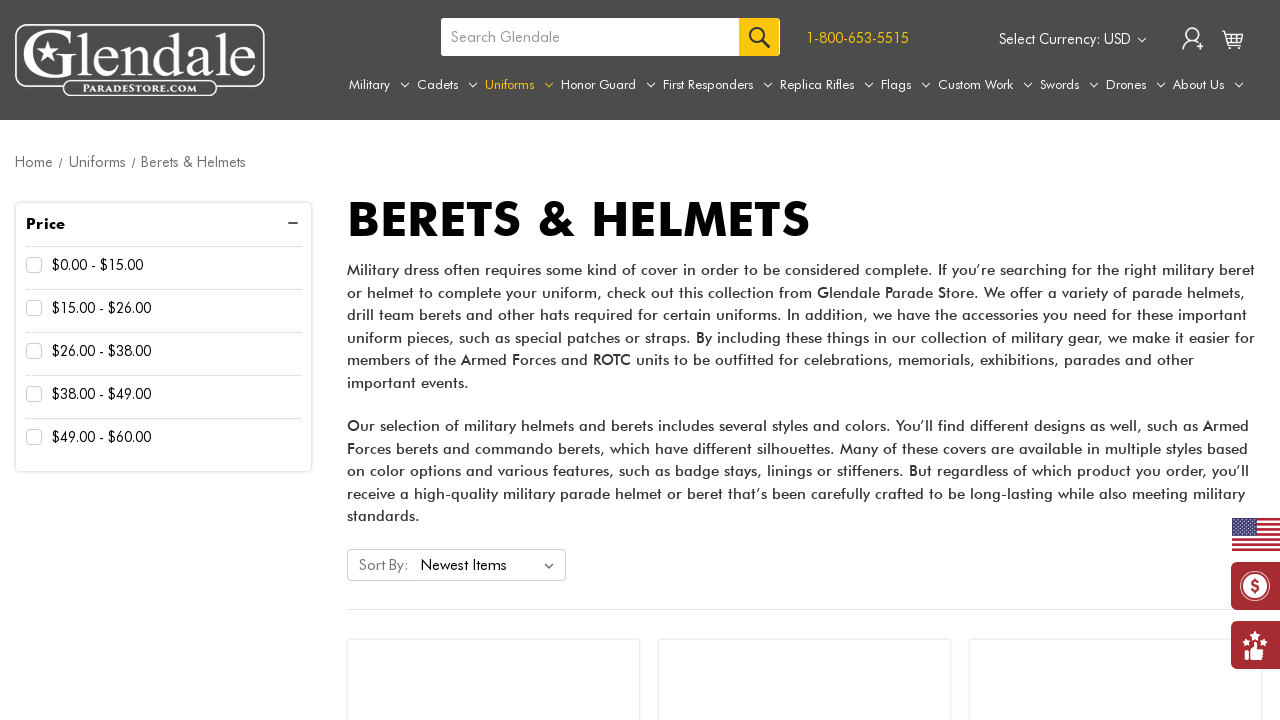

Verified product name 5 is visible
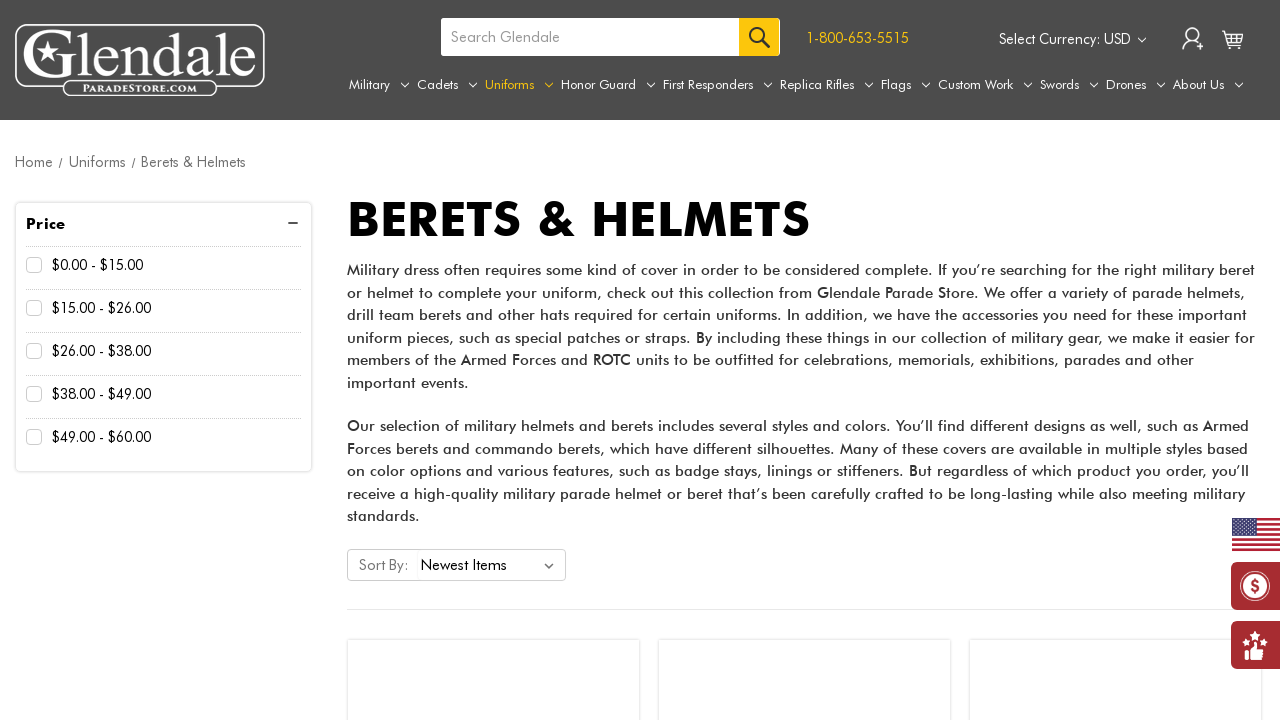

Verified product name 6 is visible
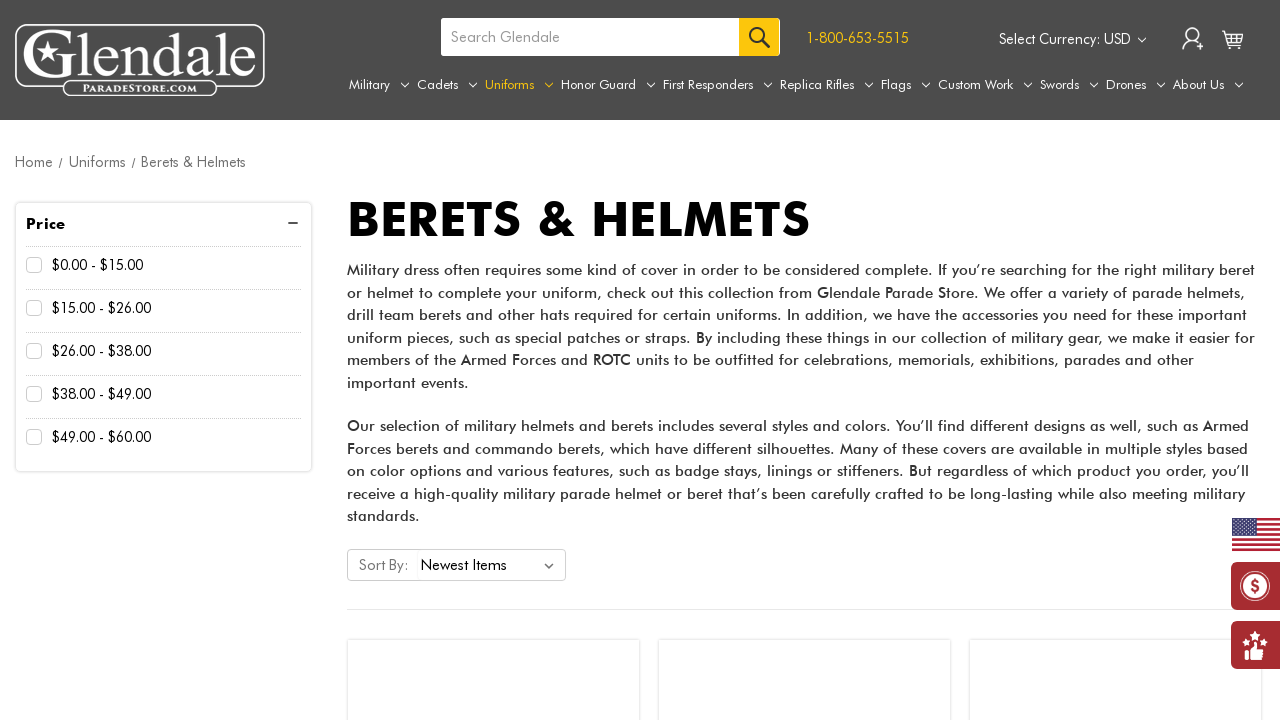

Verified product name 7 is visible
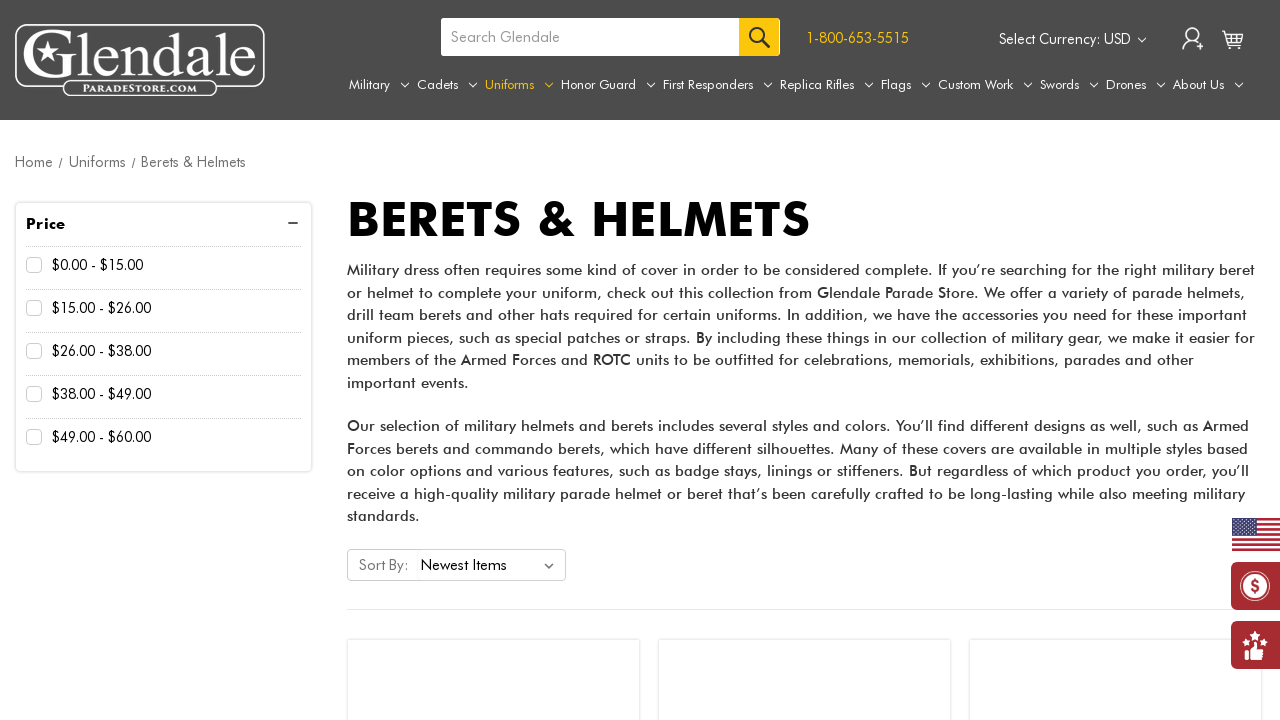

Verified product name 8 is visible
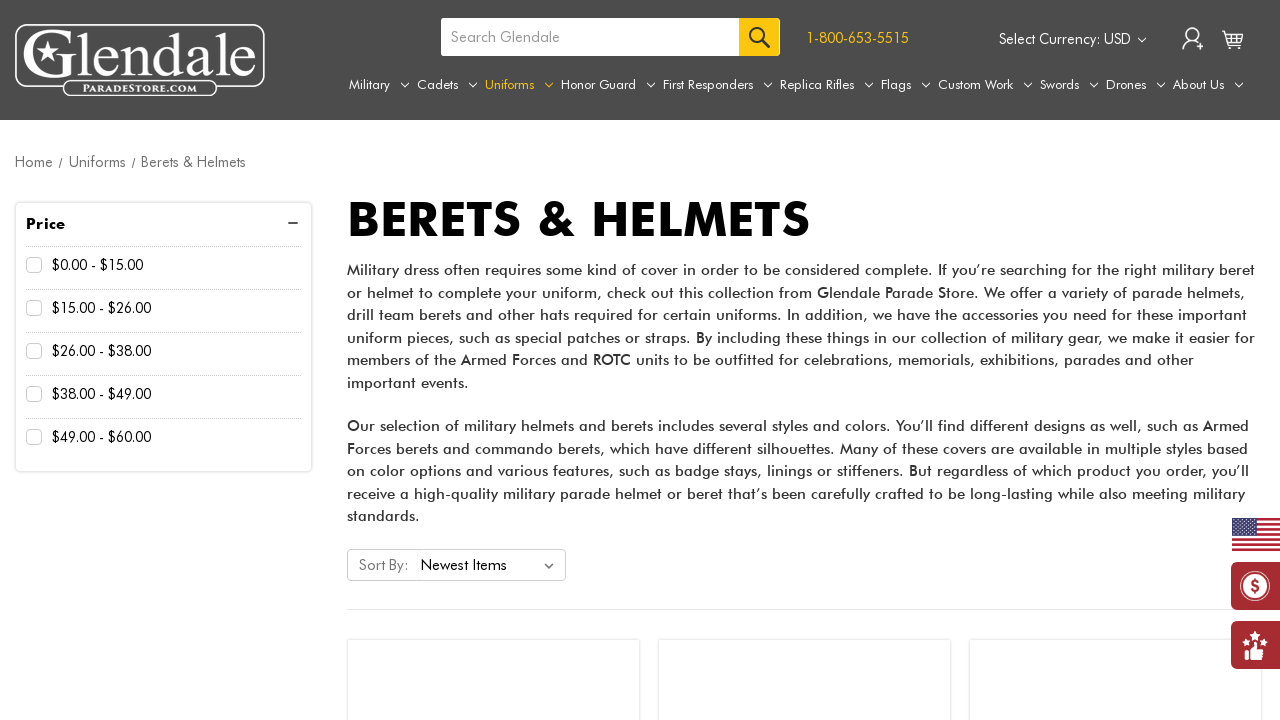

Verified product name 9 is visible
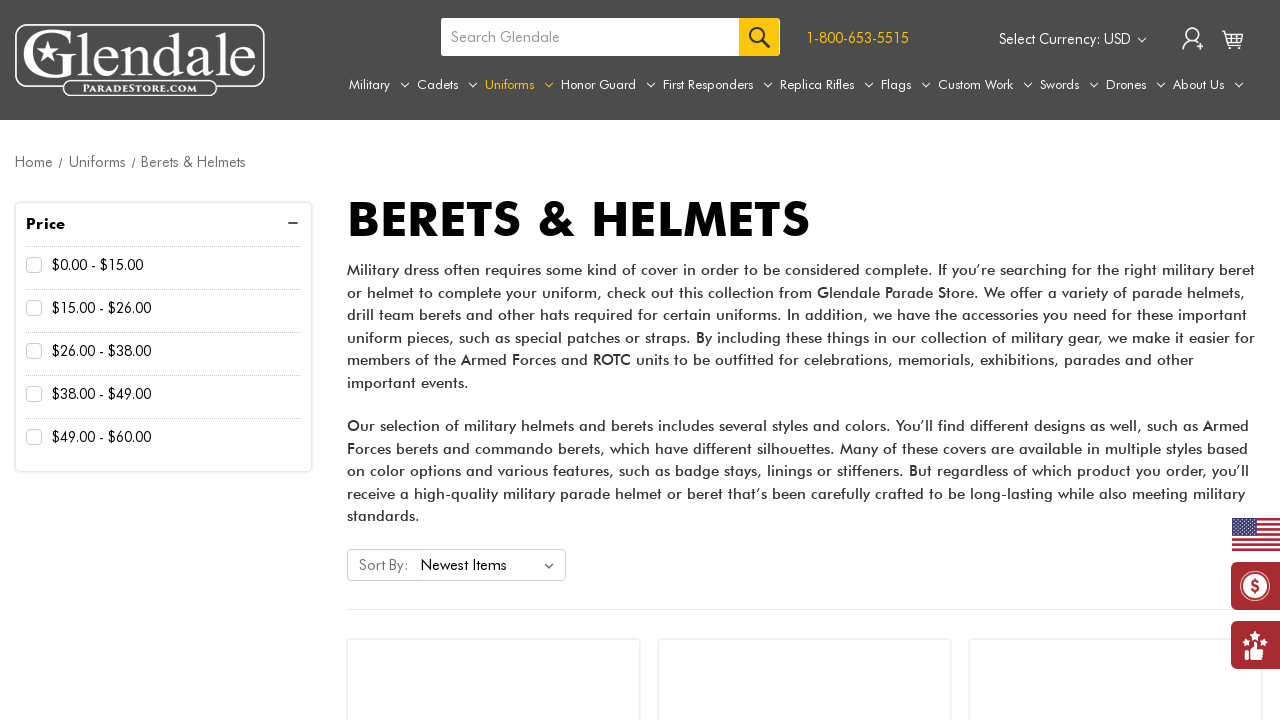

Verified product name 10 is visible
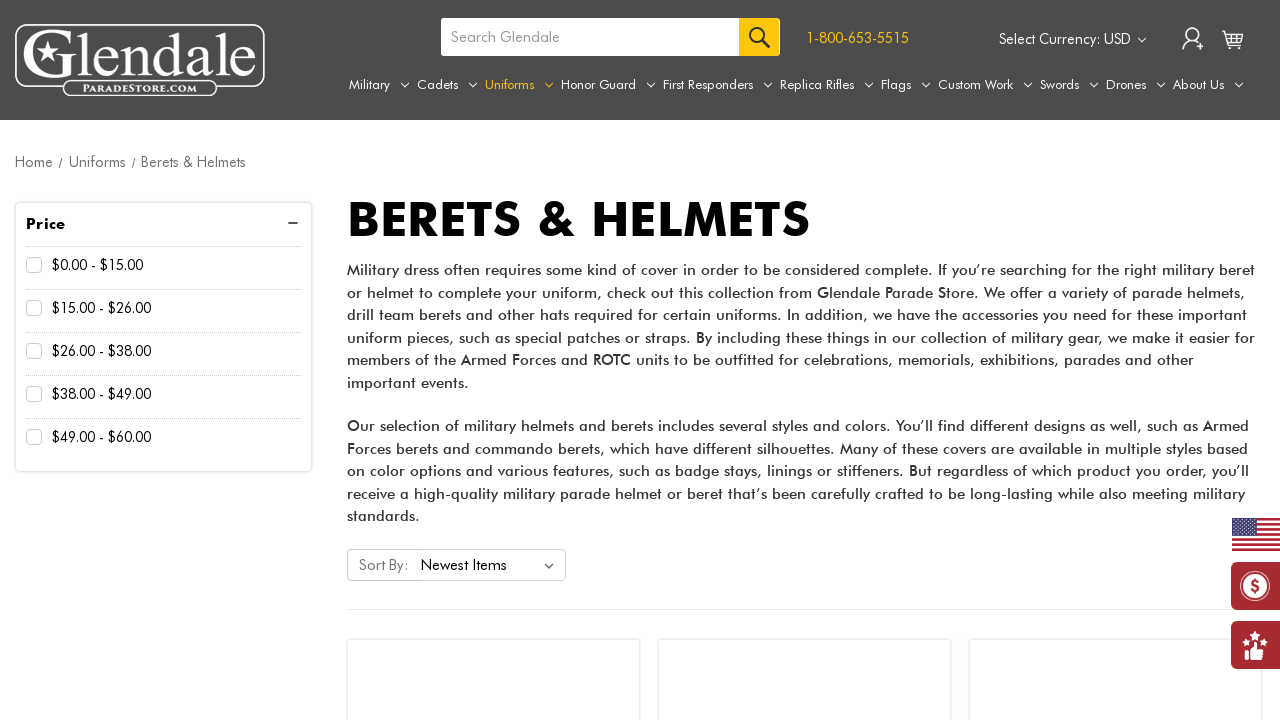

Verified product name 11 is visible
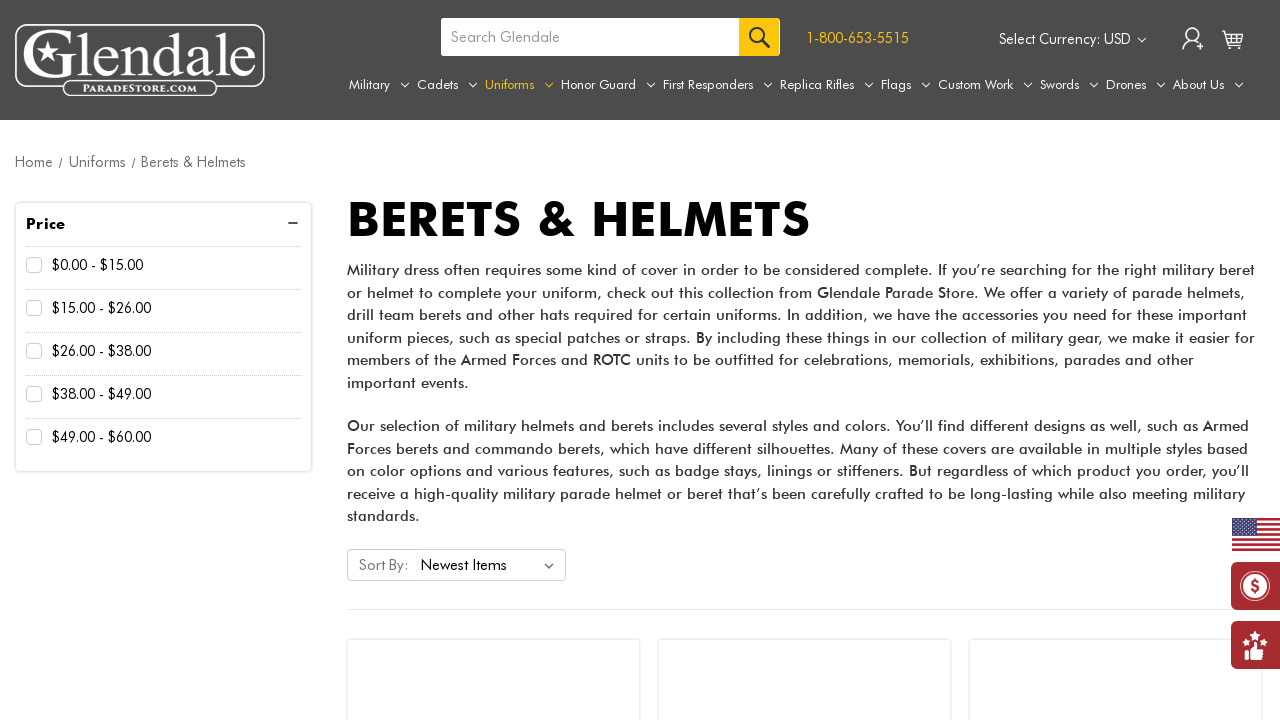

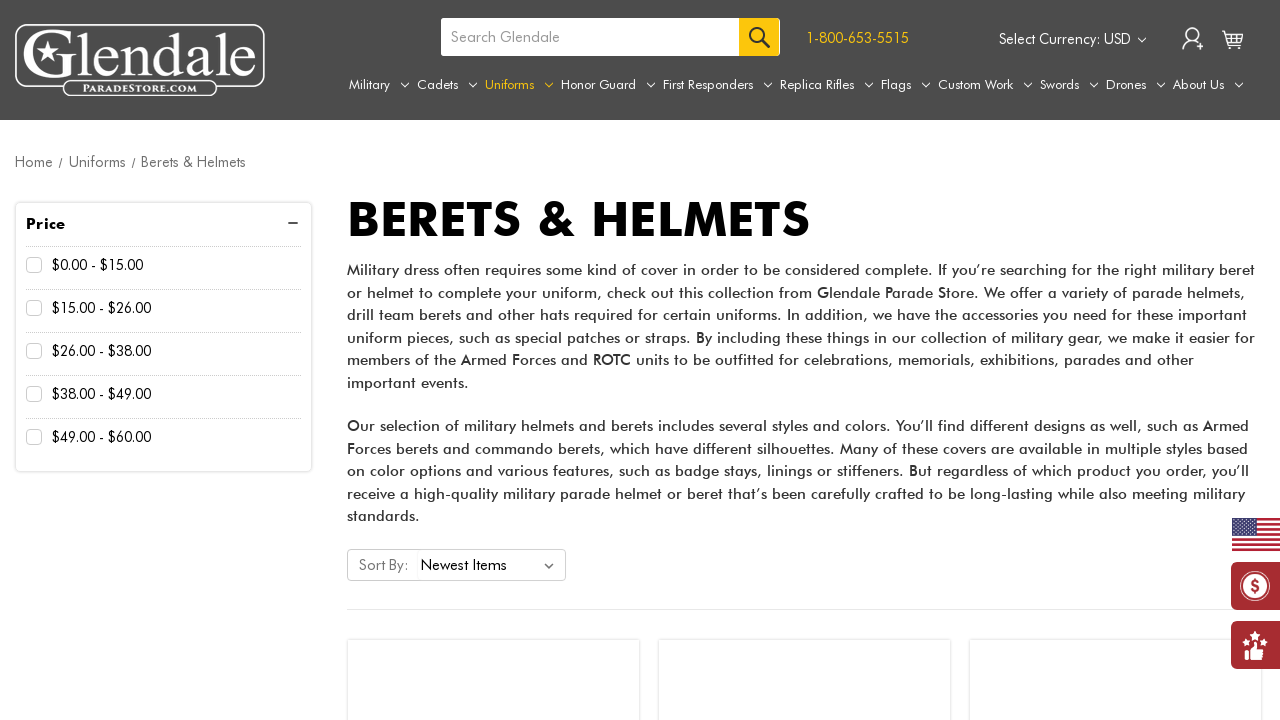